Tests flight selection buttons on the BlazeDemos reservation page by clicking each flight option in the table and verifying navigation to the purchase page, then navigating back to test the next option.

Starting URL: https://www.blazedemo.com/reserve.php

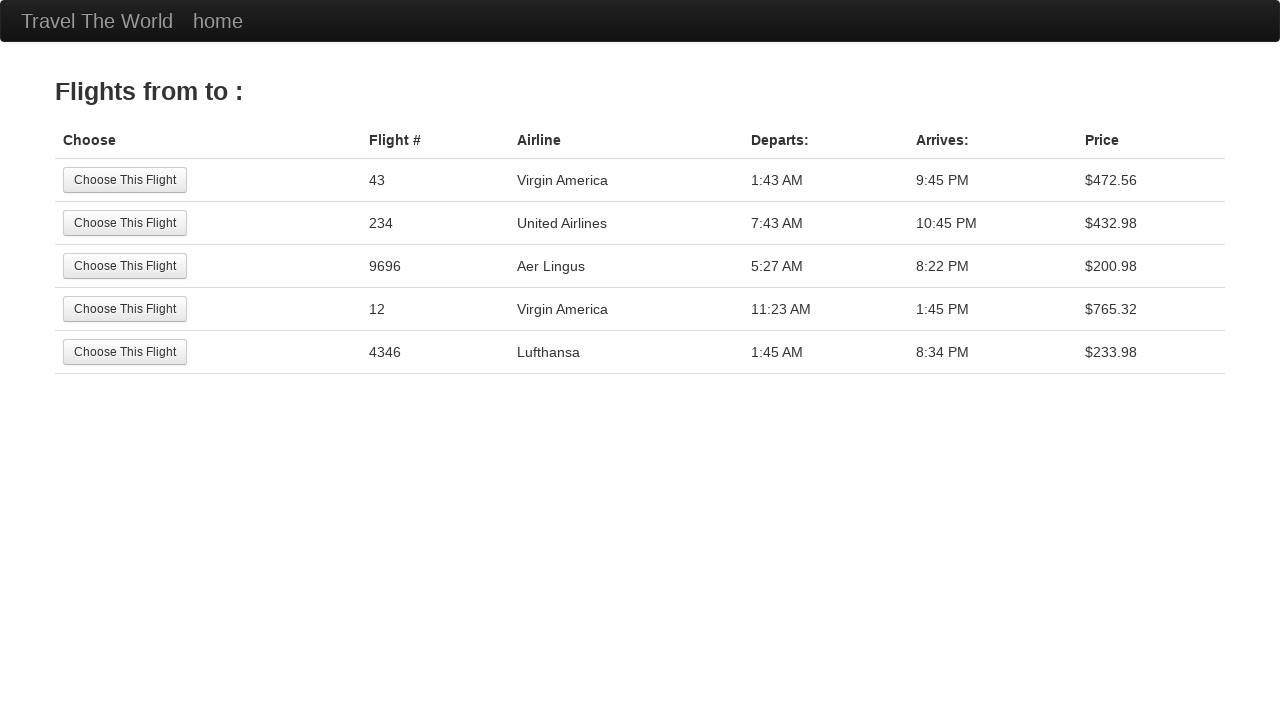

Flight table loaded with selection buttons
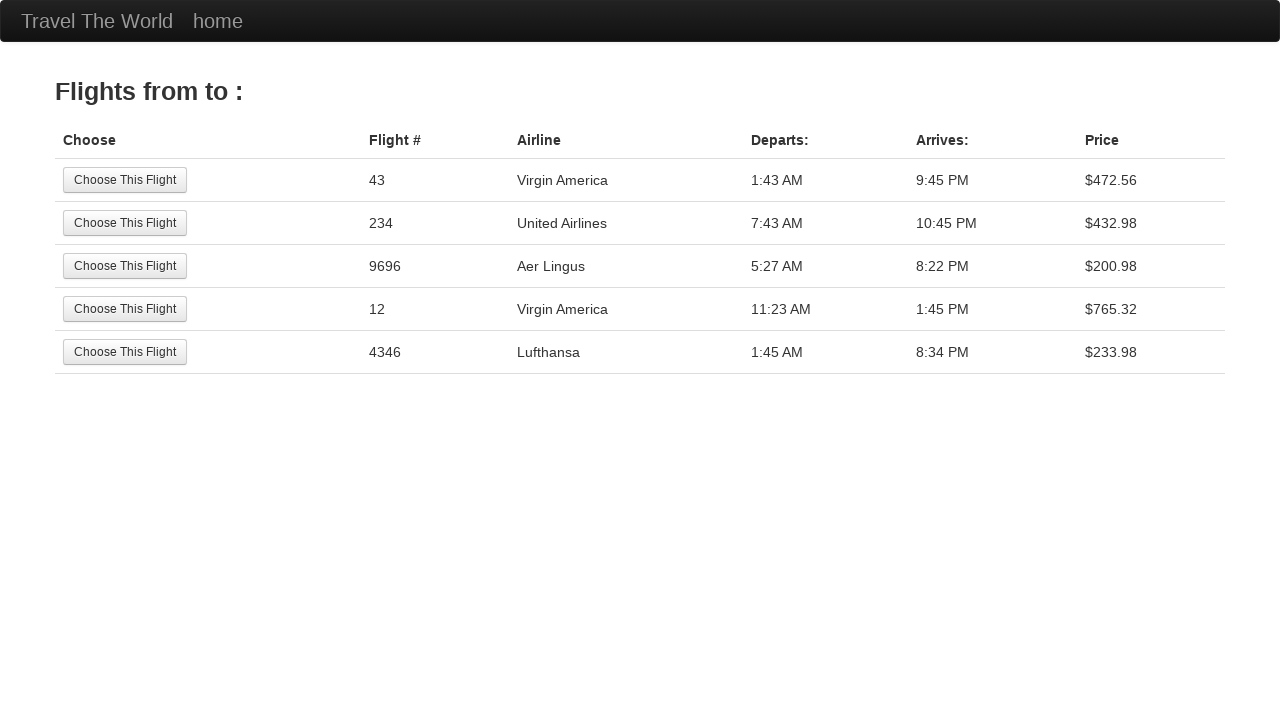

Located all flight selection buttons in the table
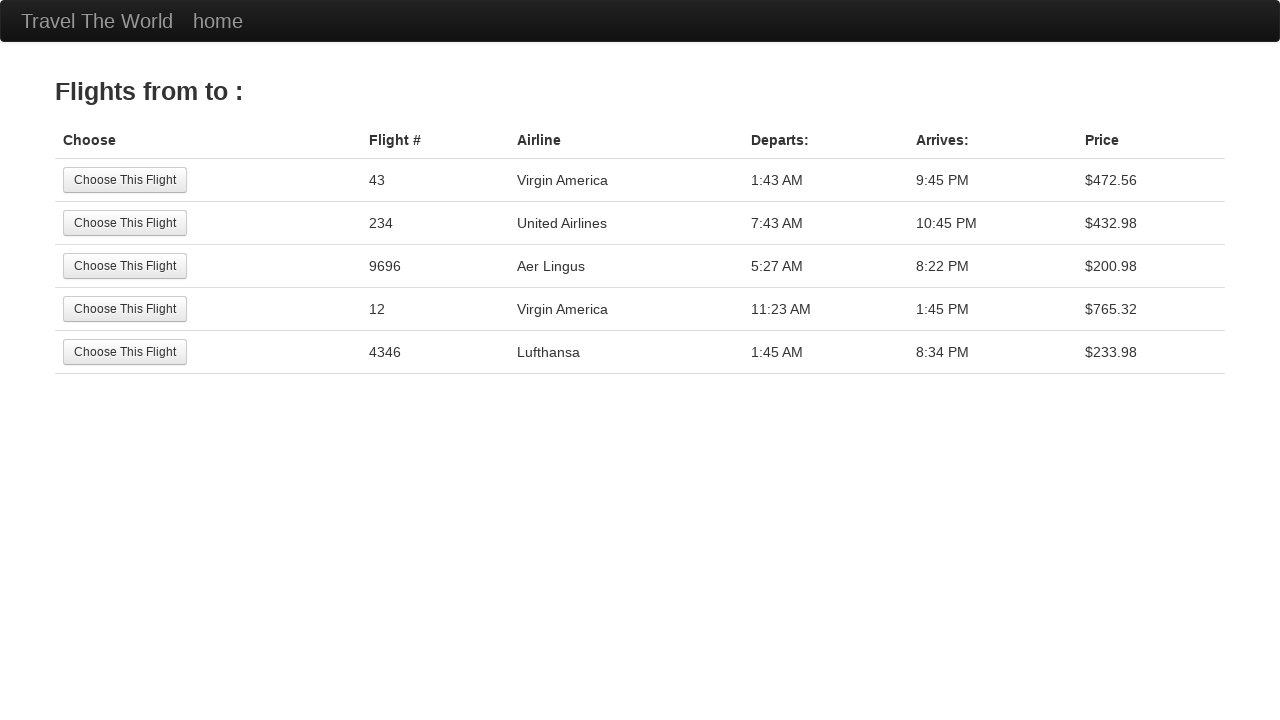

Found 5 flight selection buttons
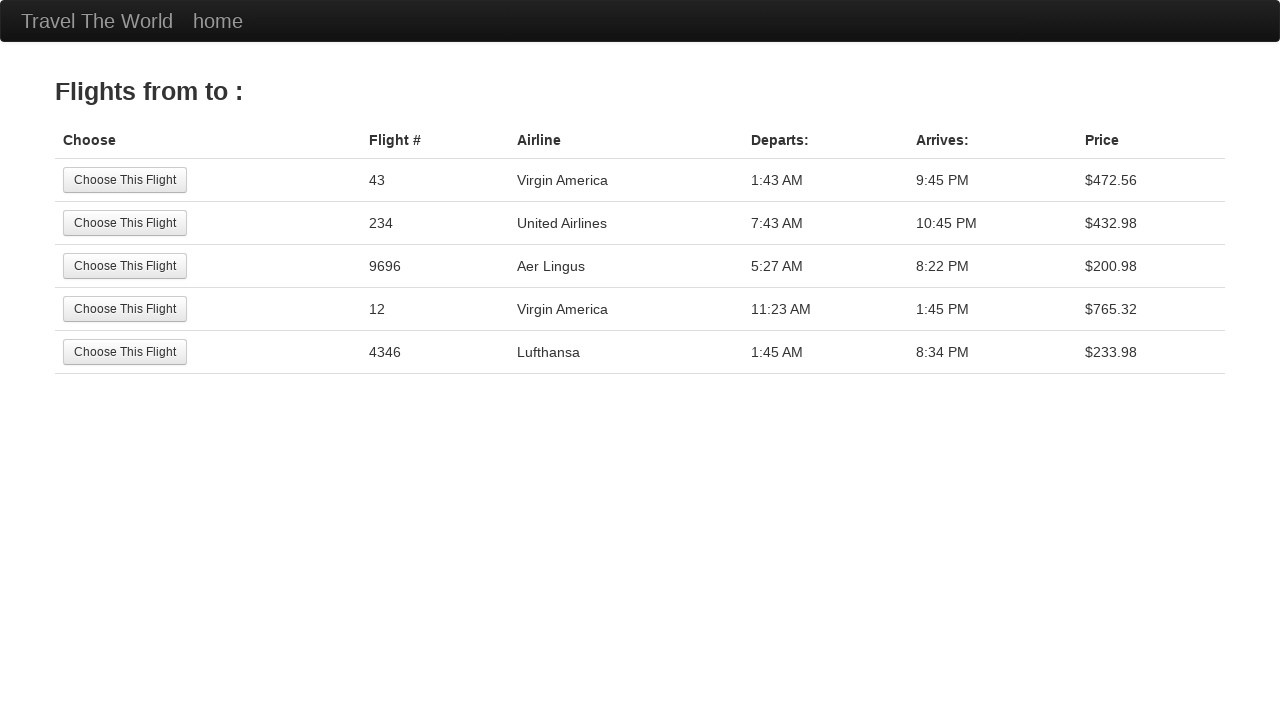

Re-located flight buttons for iteration 1
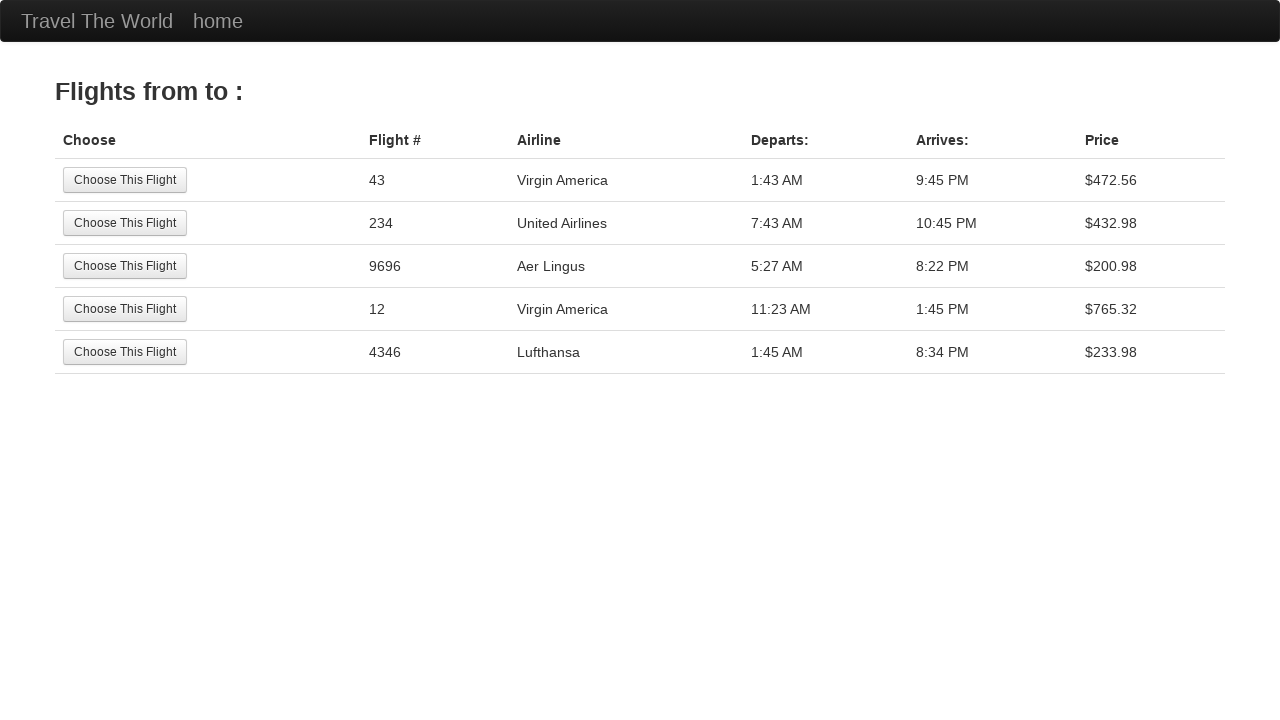

Clicked flight selection button 1 at (125, 180) on xpath=//table/tbody/tr/td/input >> nth=0
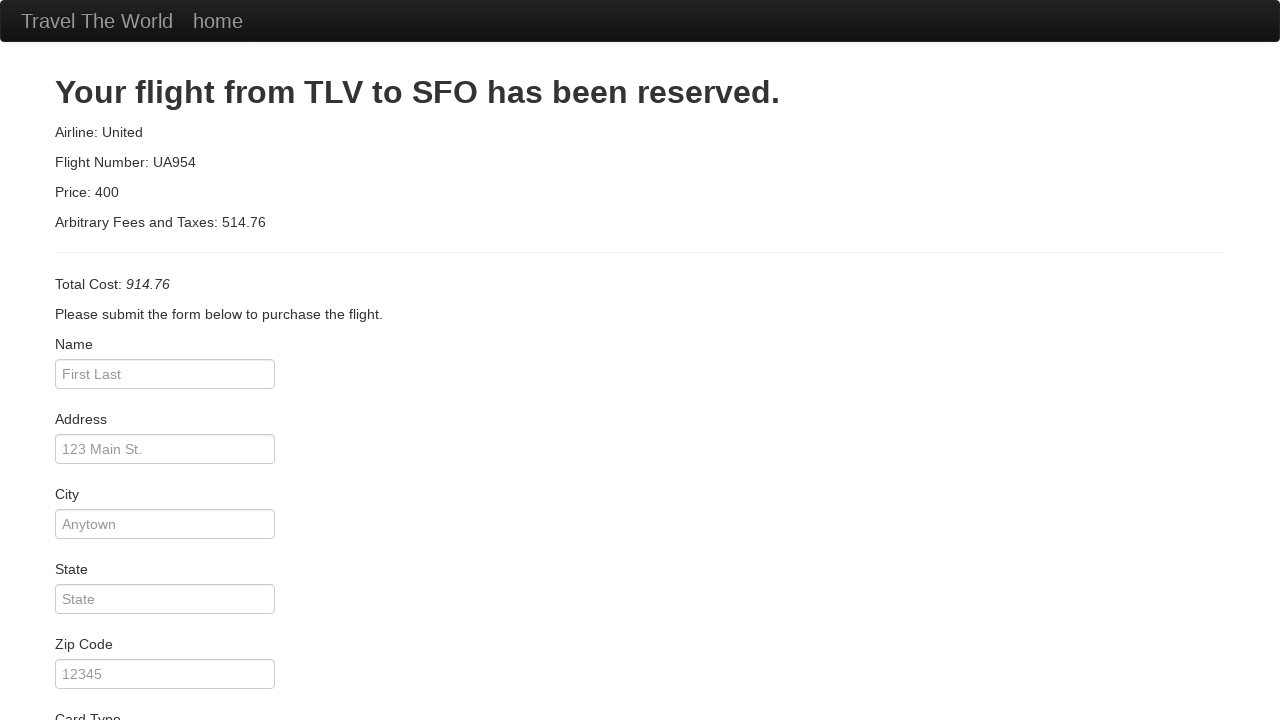

Purchase page loaded after clicking flight 1
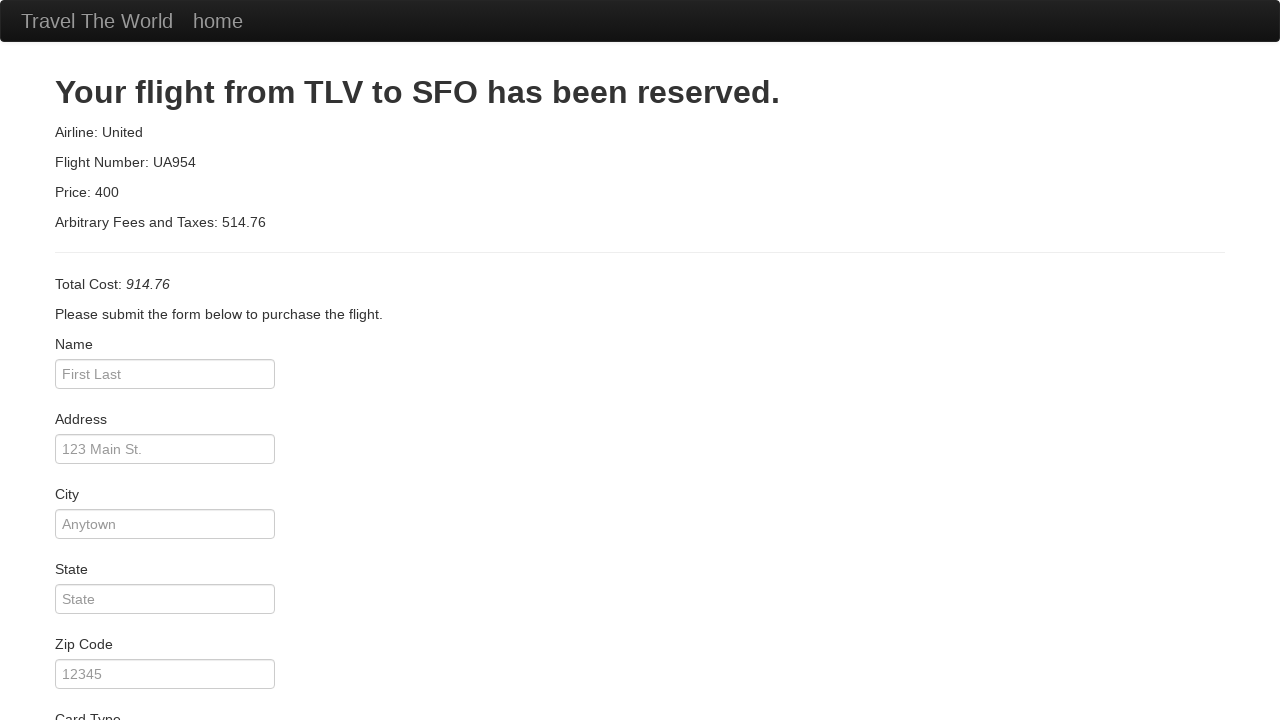

Navigated back to reservation page after testing flight 1
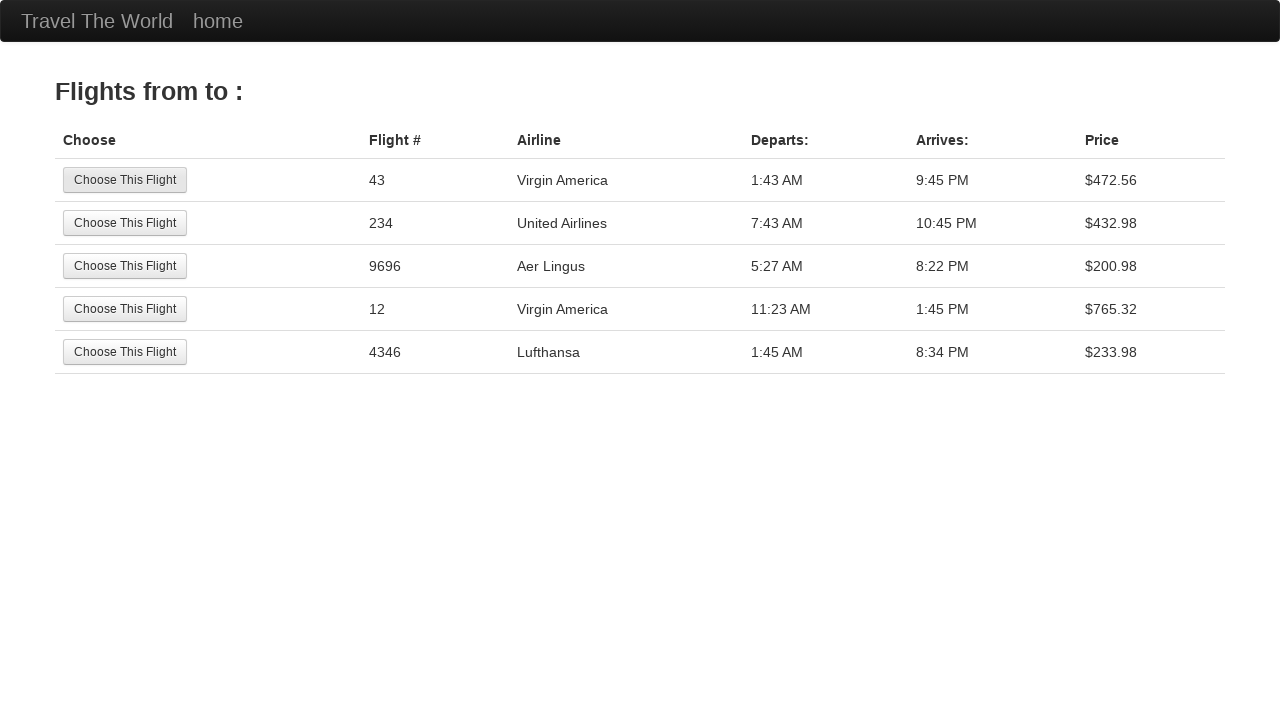

Flight table reloaded, ready to test next flight option
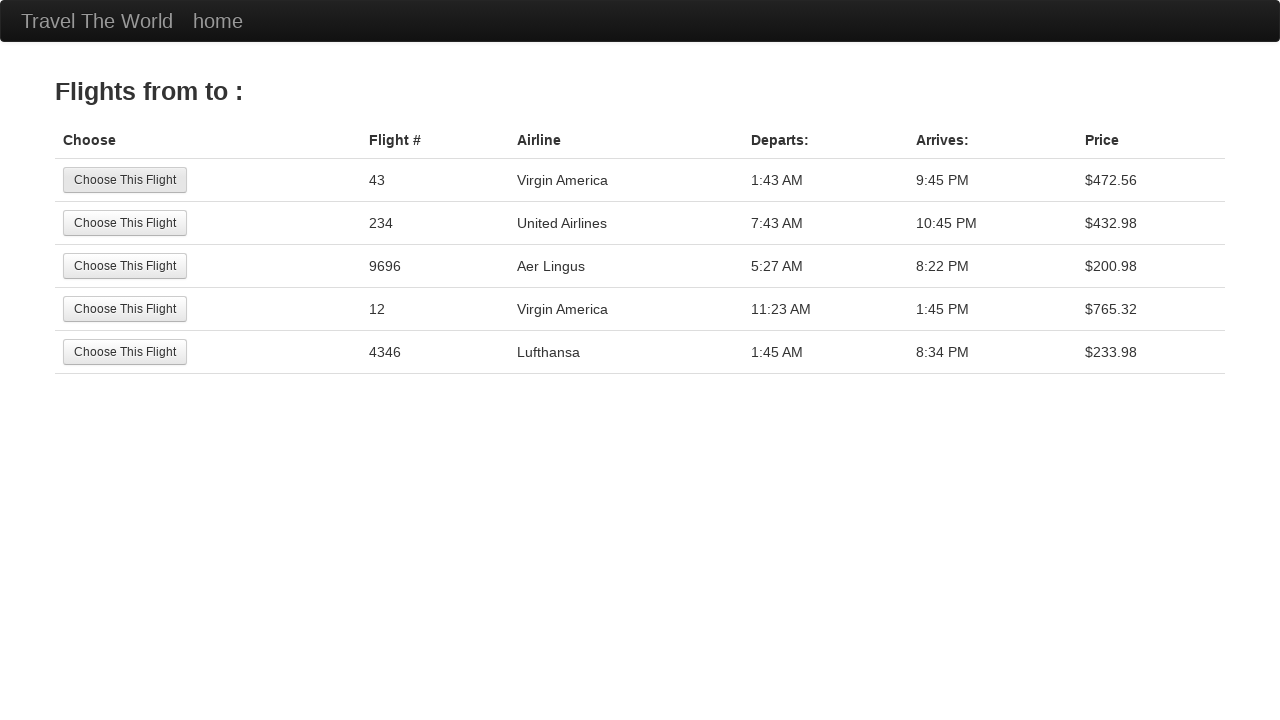

Re-located flight buttons for iteration 2
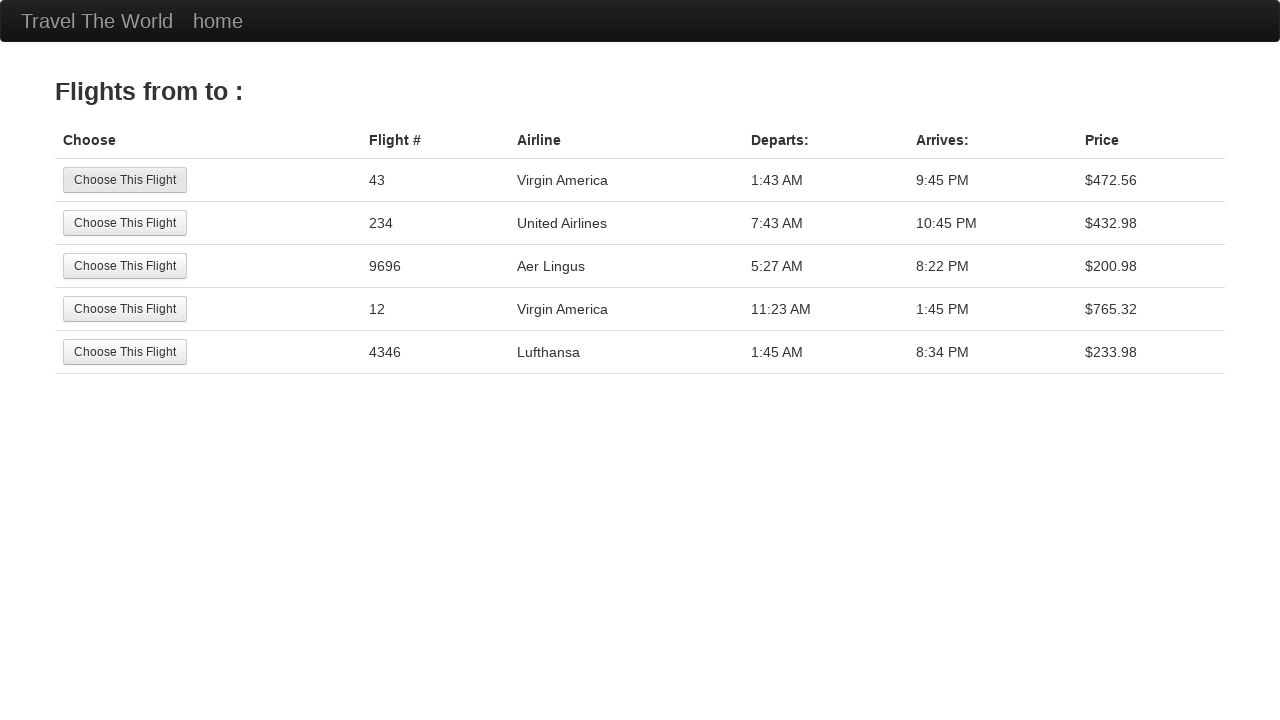

Clicked flight selection button 2 at (125, 223) on xpath=//table/tbody/tr/td/input >> nth=1
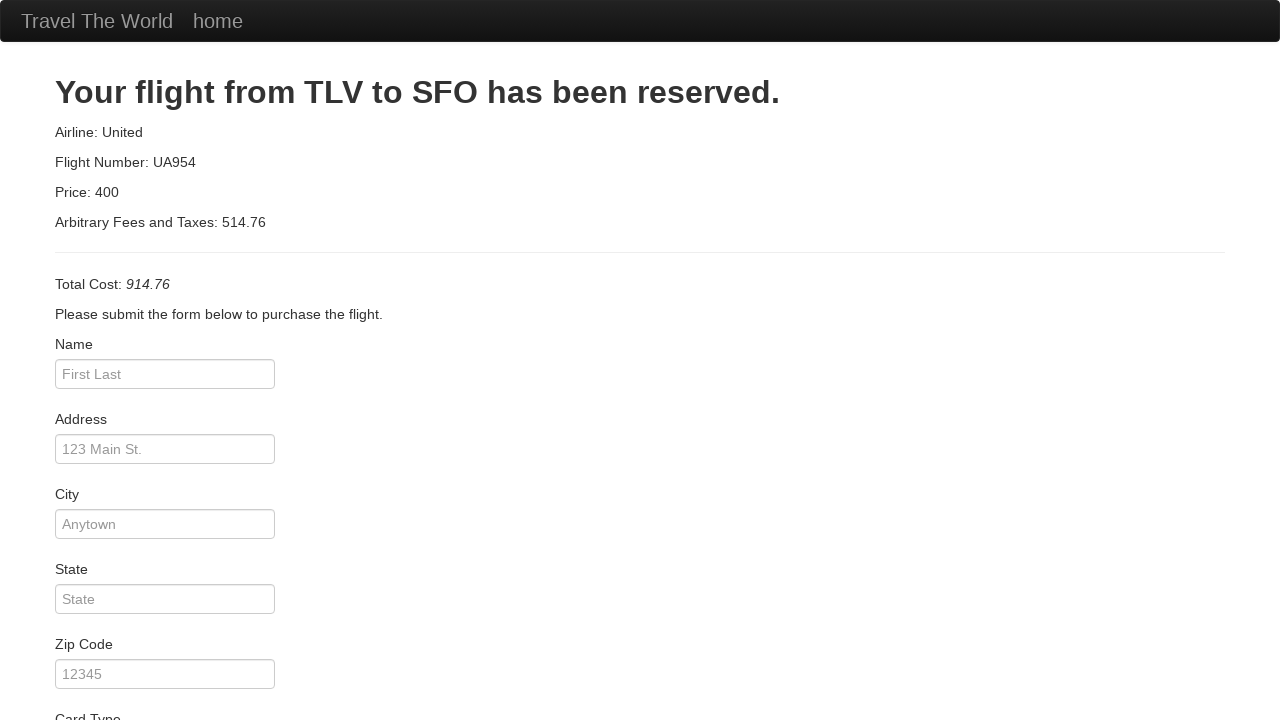

Purchase page loaded after clicking flight 2
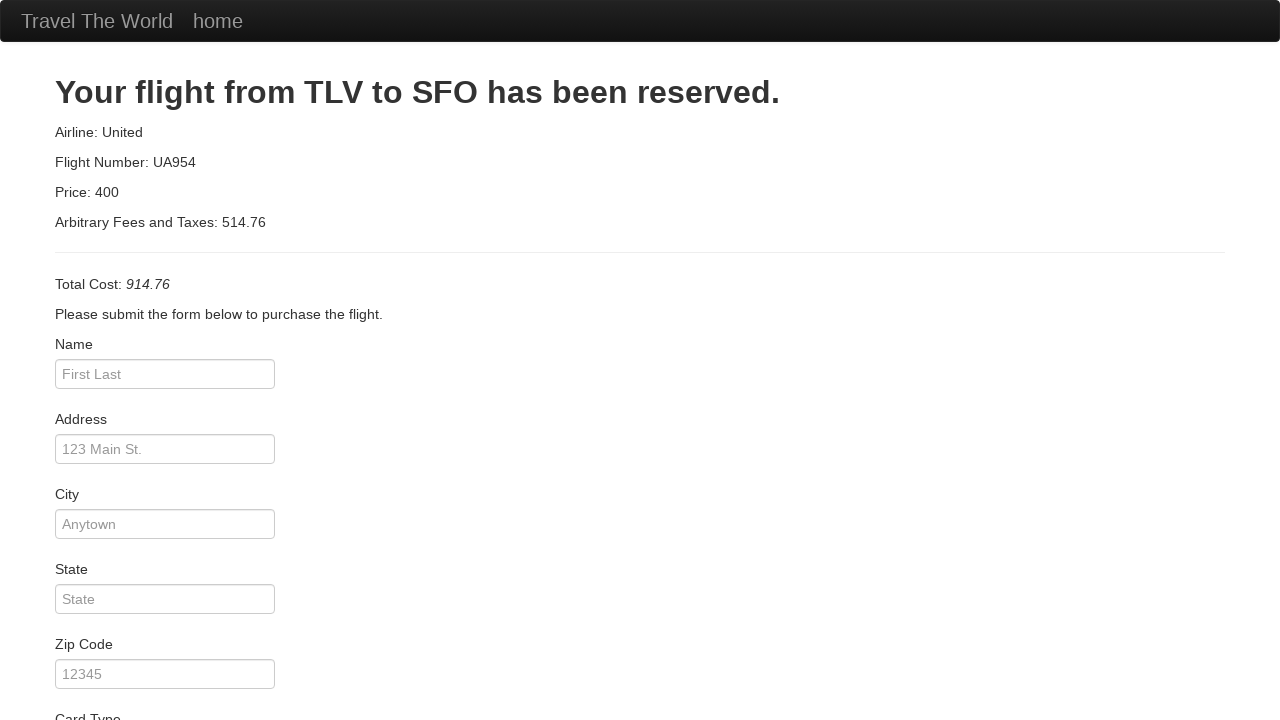

Navigated back to reservation page after testing flight 2
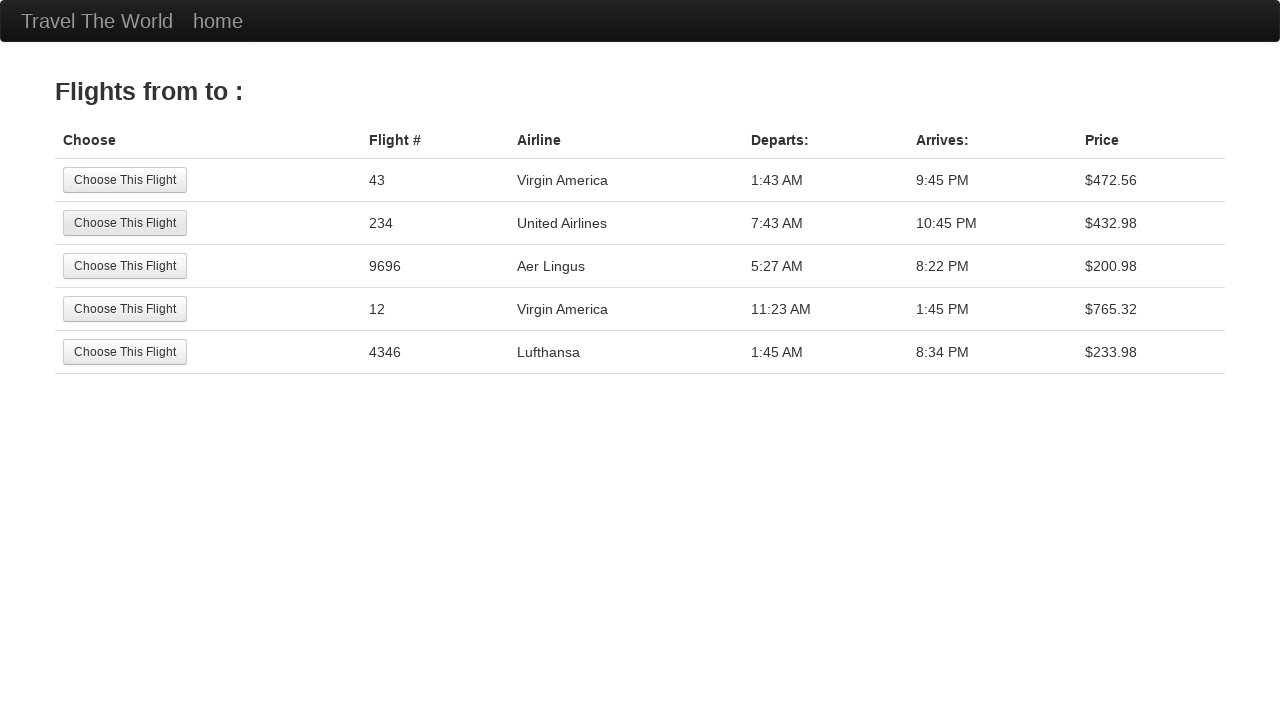

Flight table reloaded, ready to test next flight option
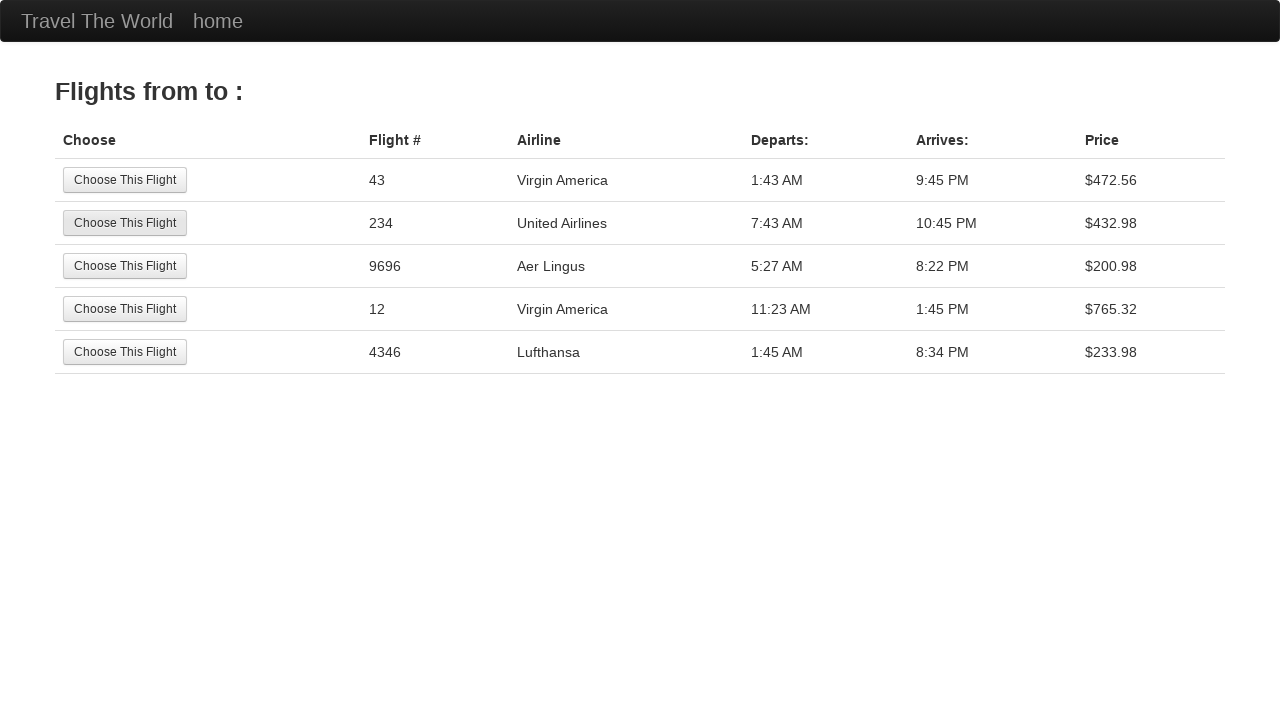

Re-located flight buttons for iteration 3
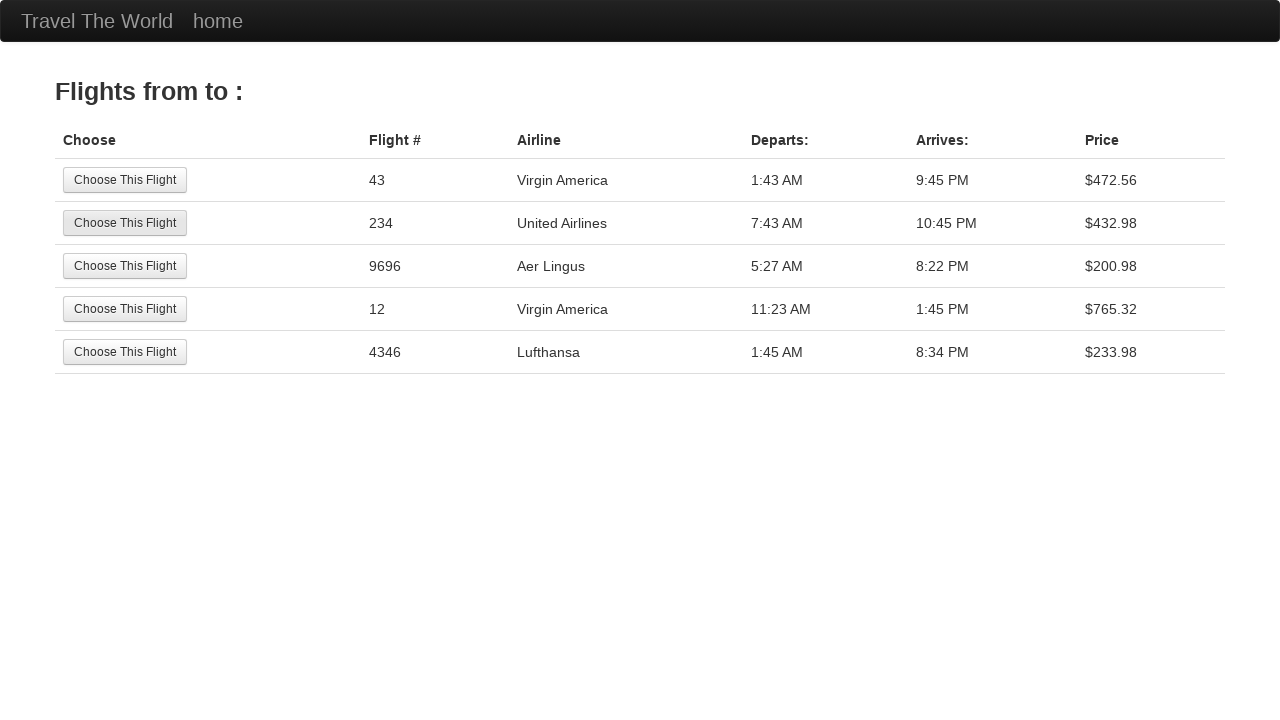

Clicked flight selection button 3 at (125, 266) on xpath=//table/tbody/tr/td/input >> nth=2
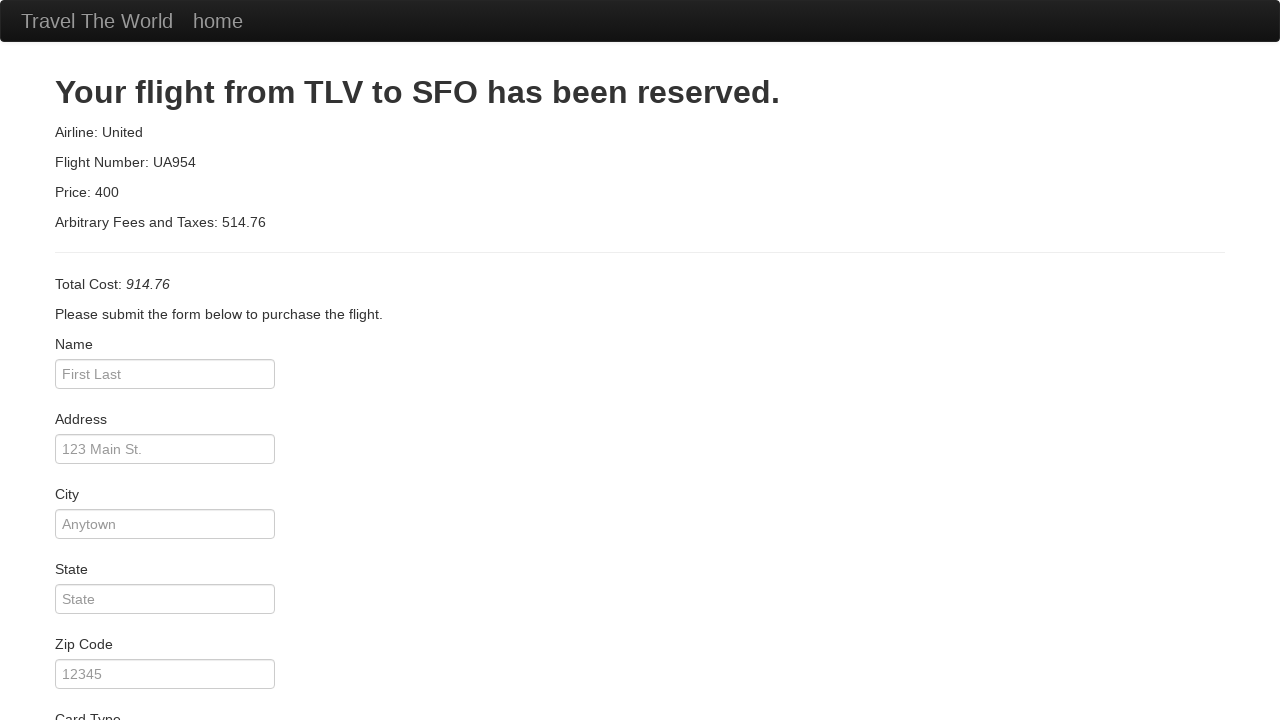

Purchase page loaded after clicking flight 3
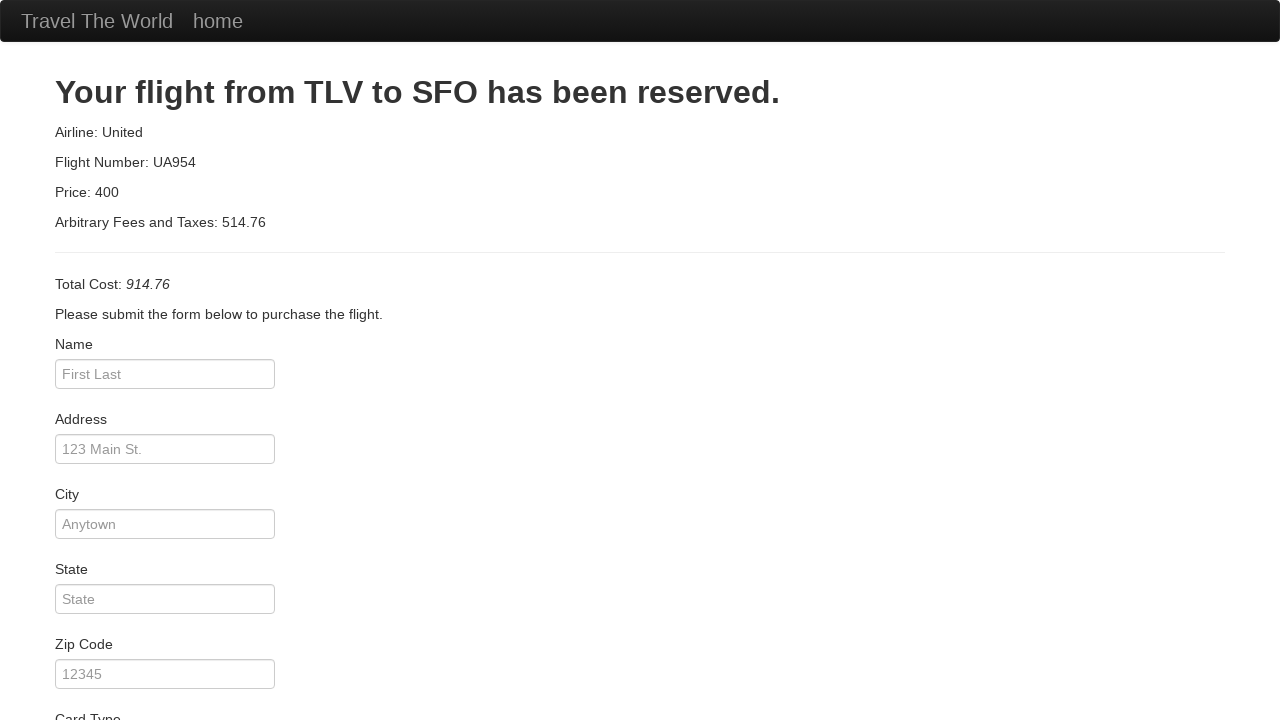

Navigated back to reservation page after testing flight 3
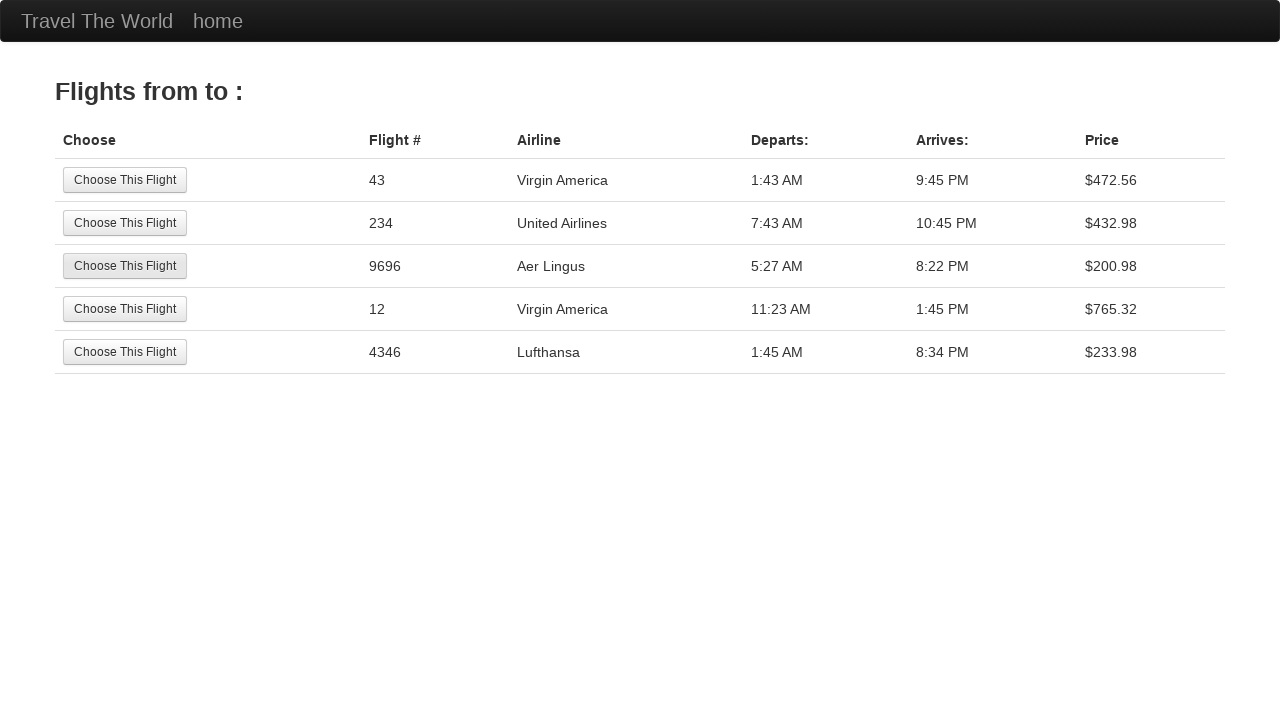

Flight table reloaded, ready to test next flight option
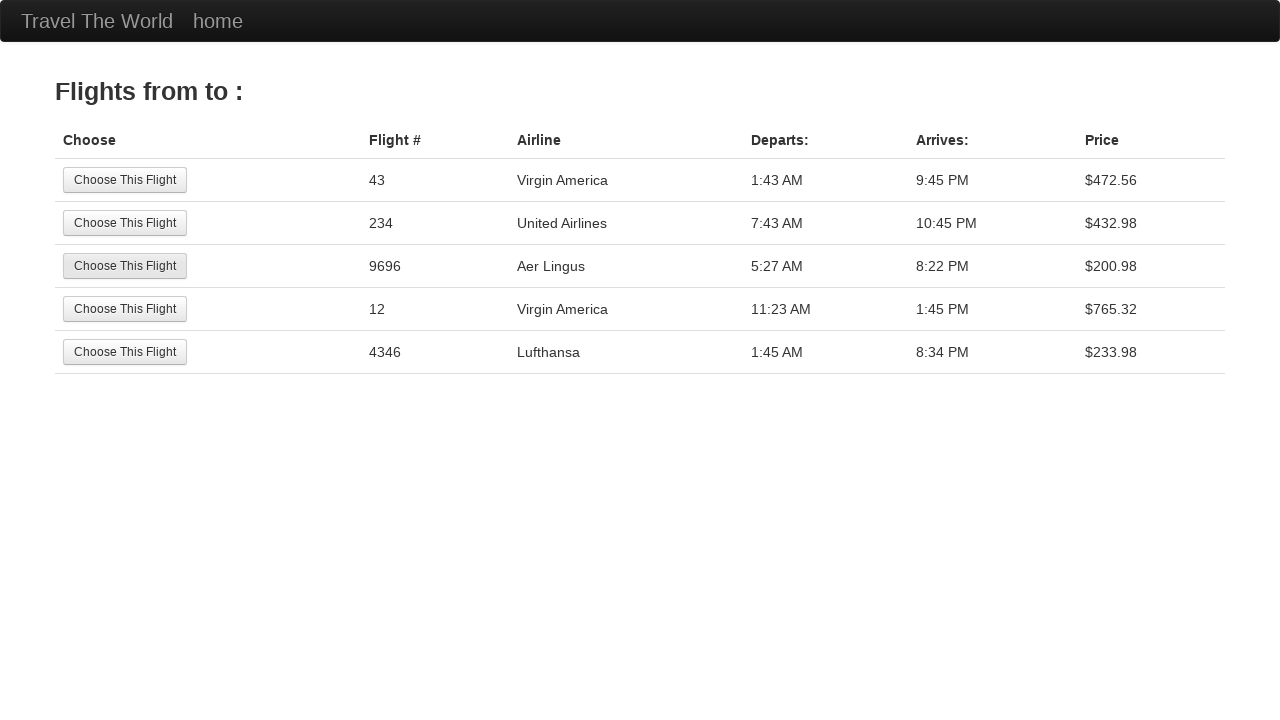

Re-located flight buttons for iteration 4
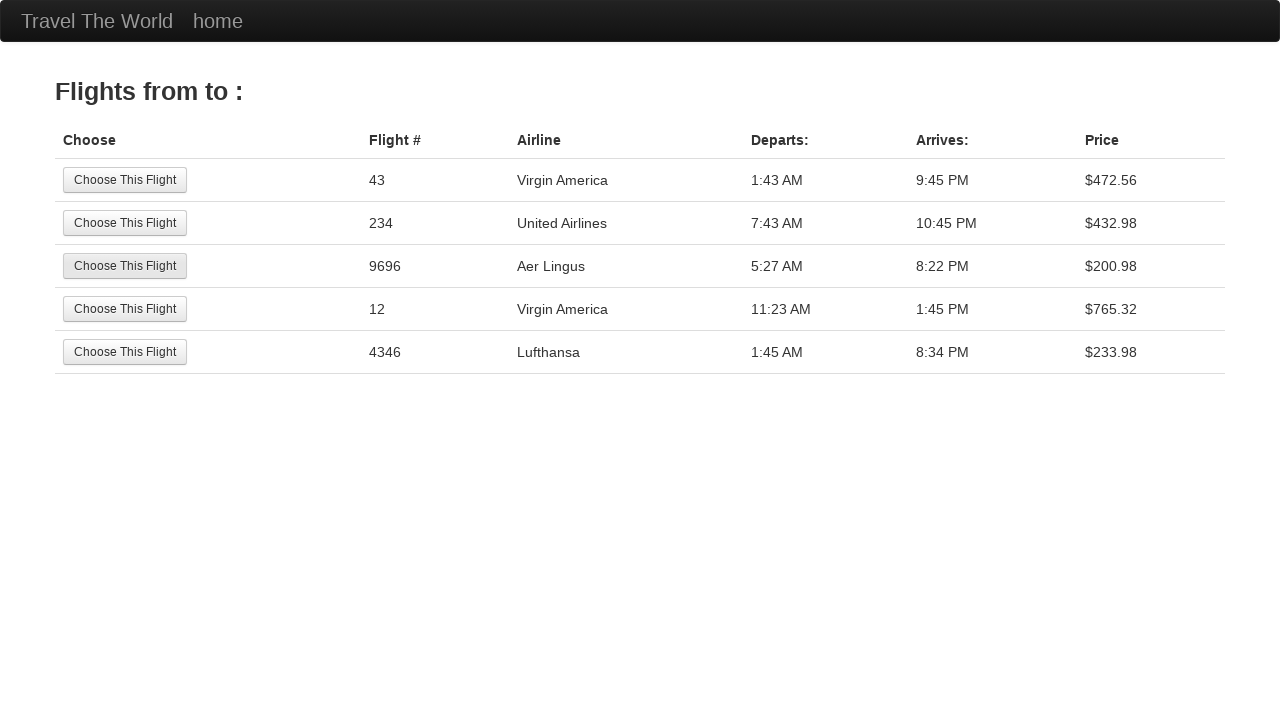

Clicked flight selection button 4 at (125, 309) on xpath=//table/tbody/tr/td/input >> nth=3
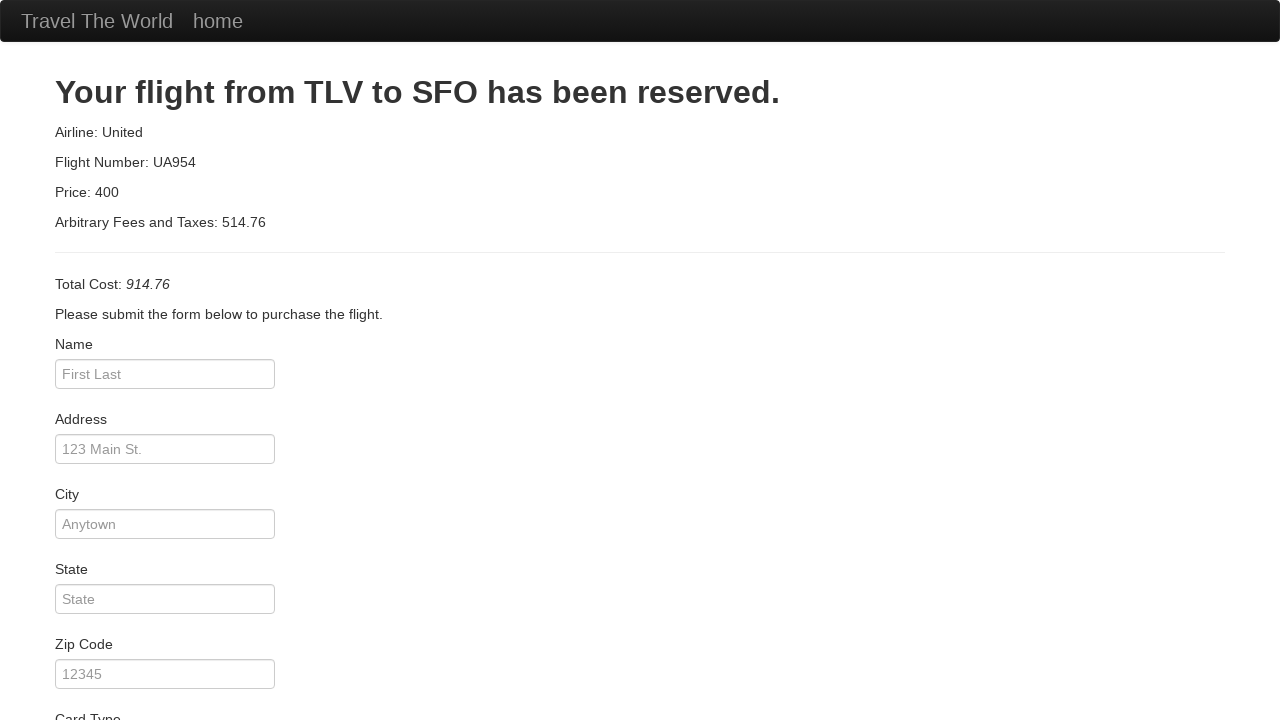

Purchase page loaded after clicking flight 4
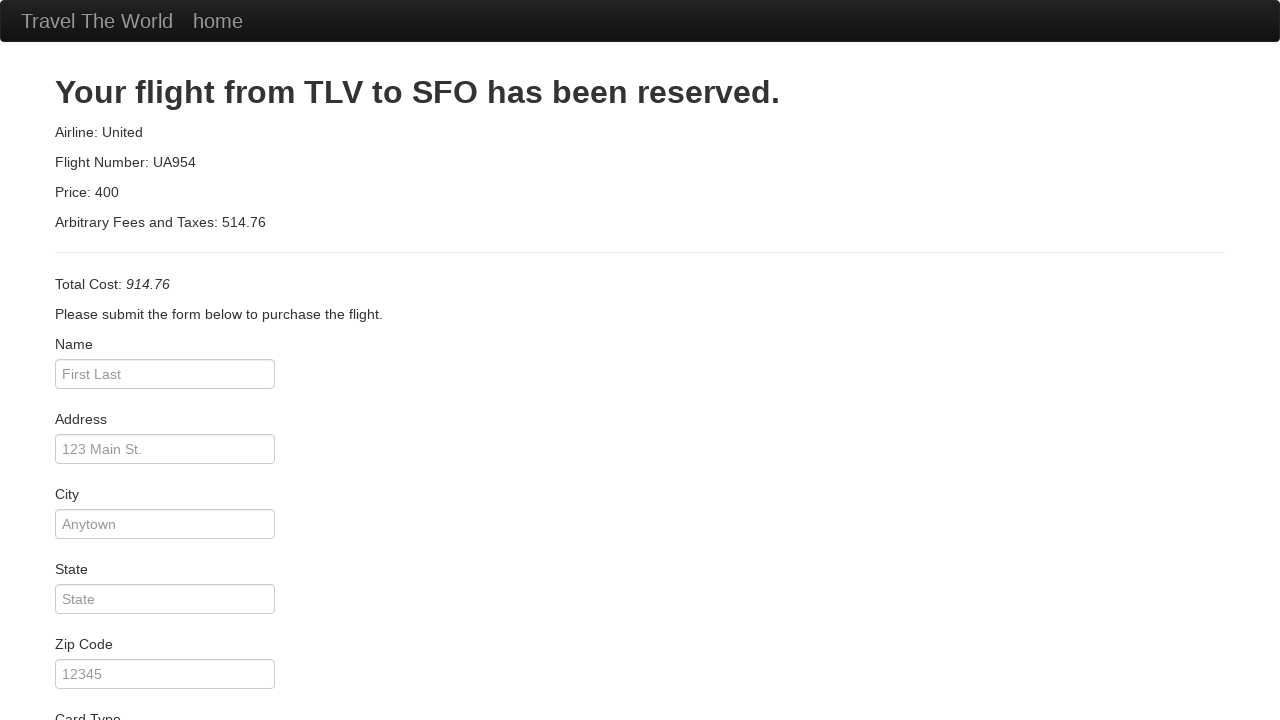

Navigated back to reservation page after testing flight 4
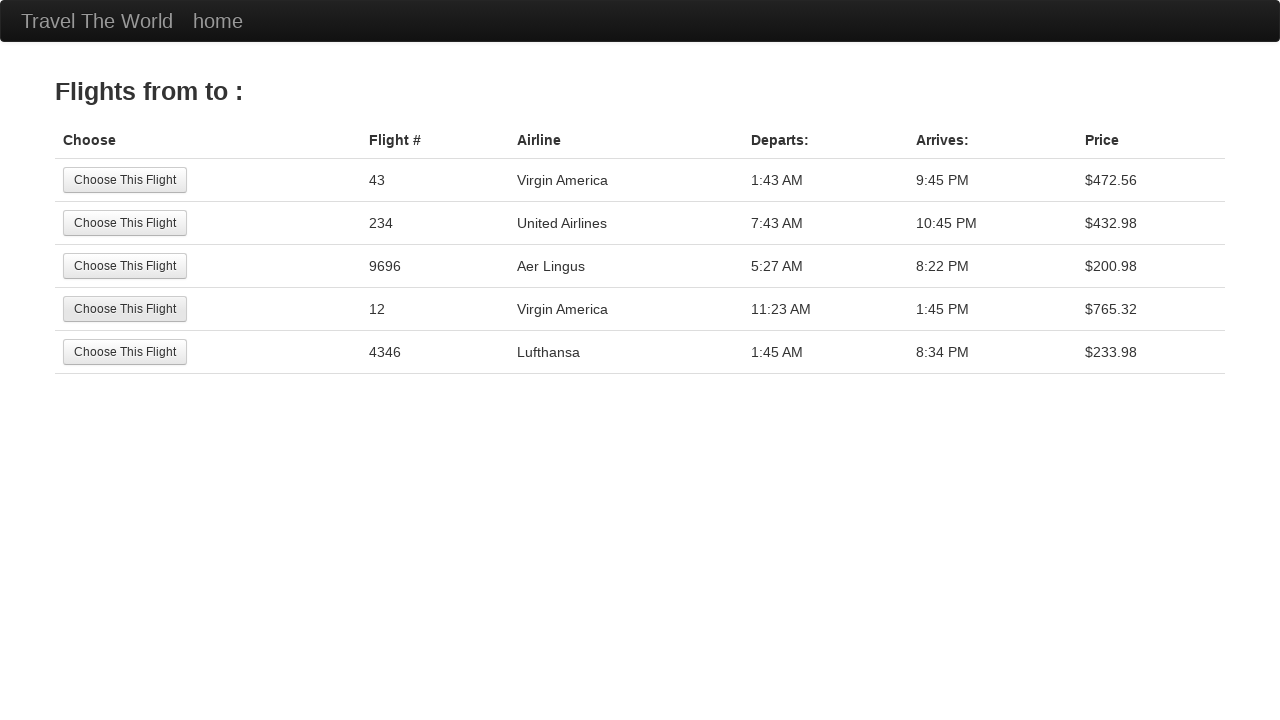

Flight table reloaded, ready to test next flight option
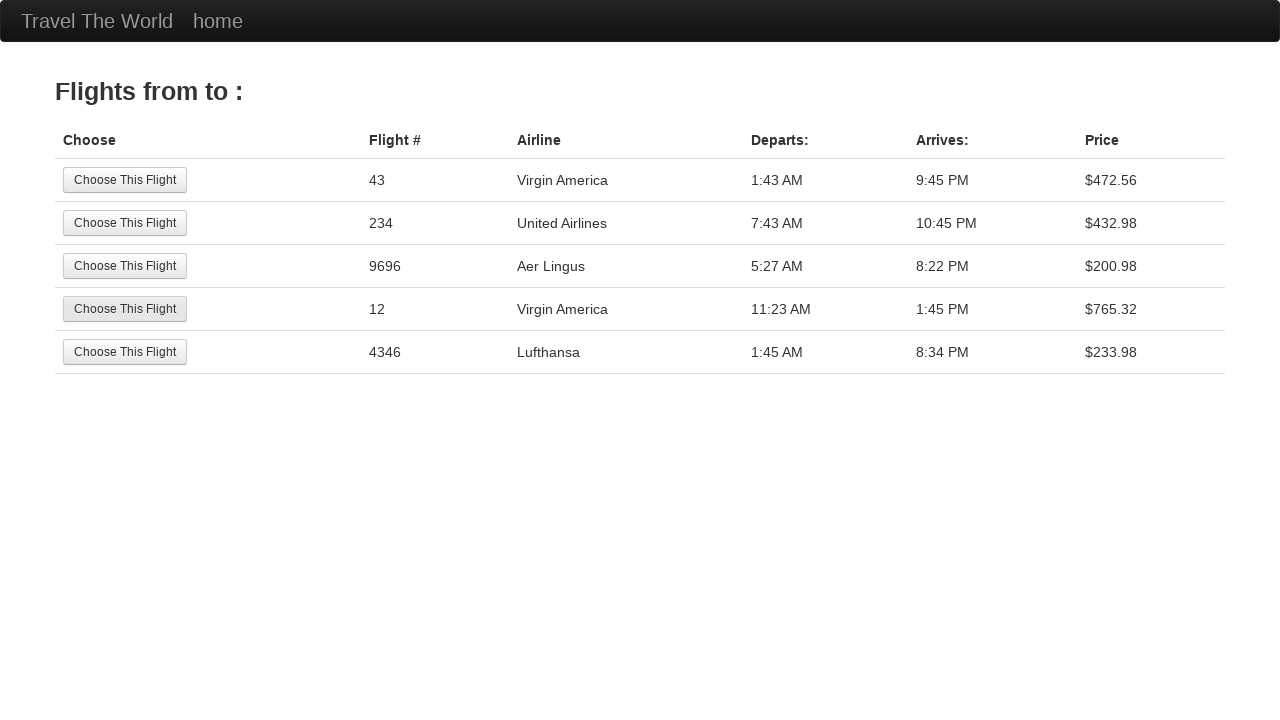

Re-located flight buttons for iteration 5
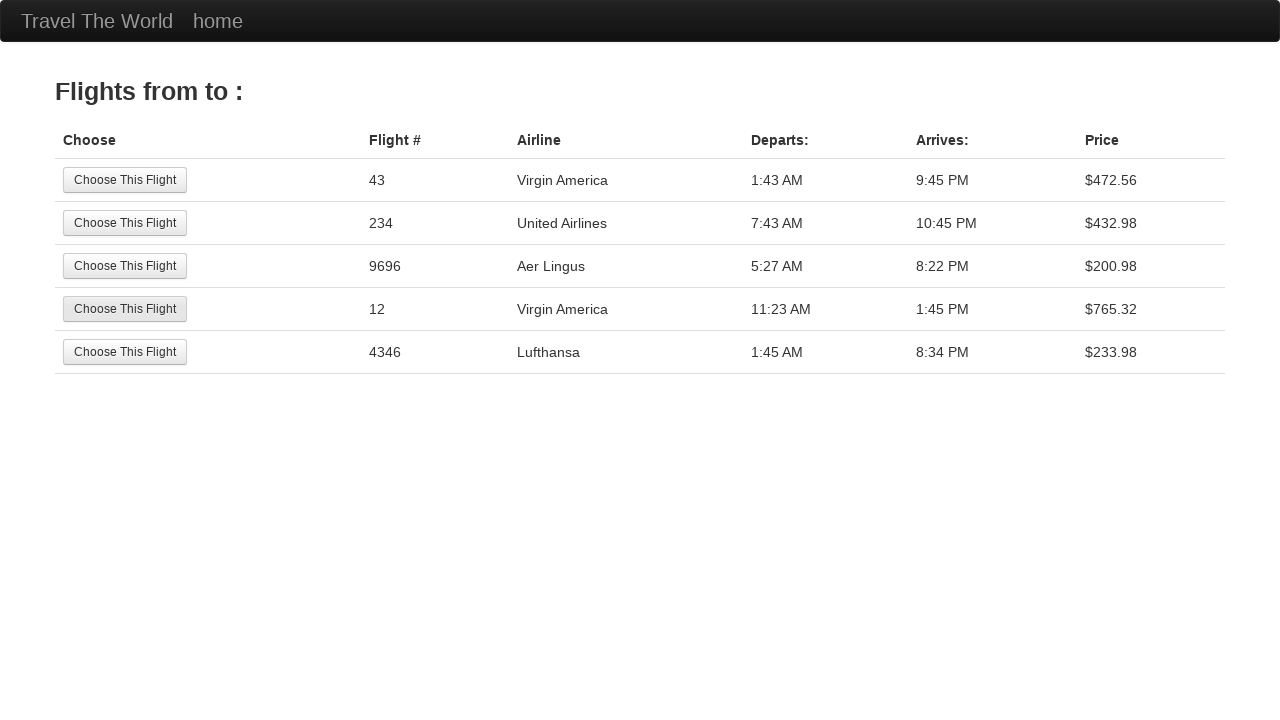

Clicked flight selection button 5 at (125, 352) on xpath=//table/tbody/tr/td/input >> nth=4
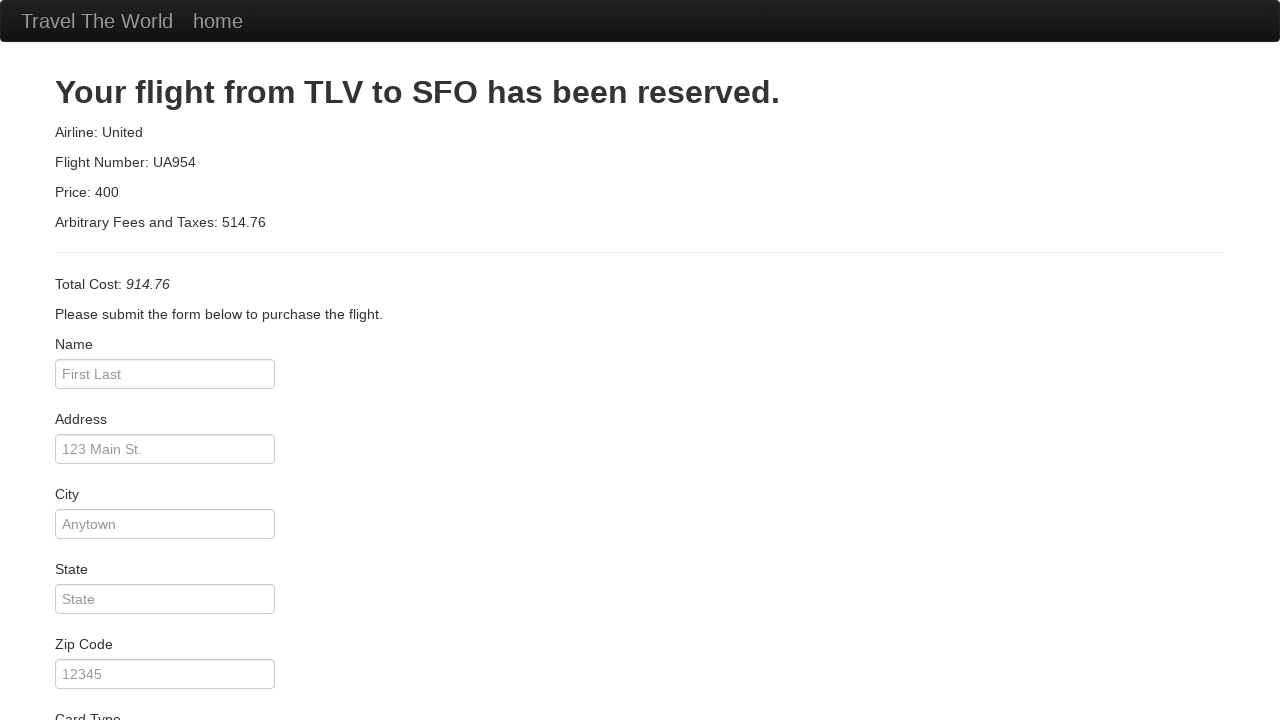

Purchase page loaded after clicking flight 5
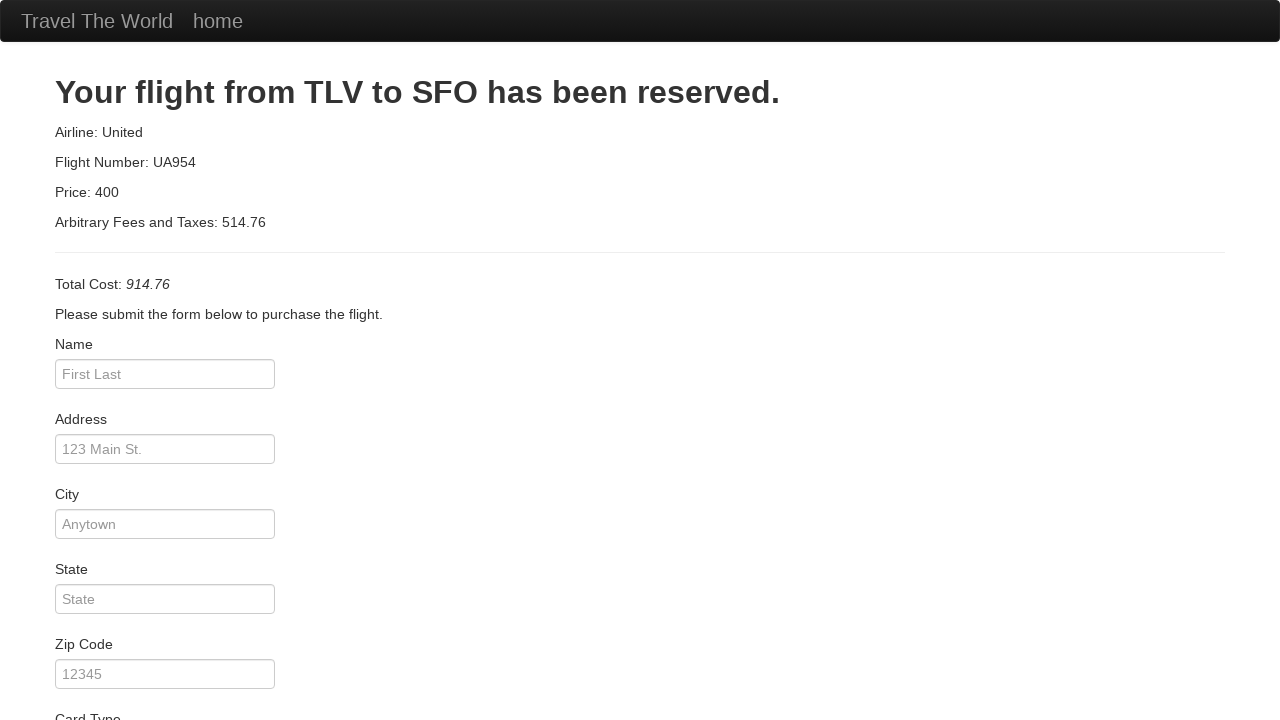

Navigated back to reservation page after testing flight 5
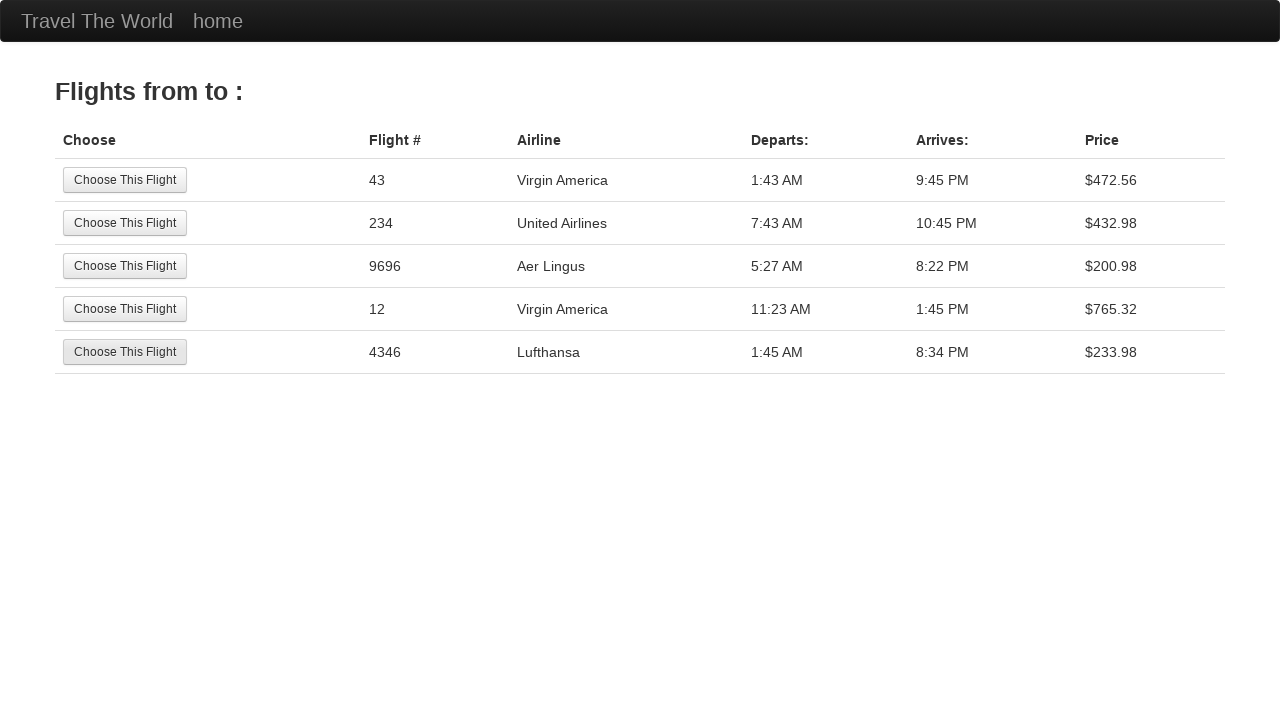

Flight table reloaded, ready to test next flight option
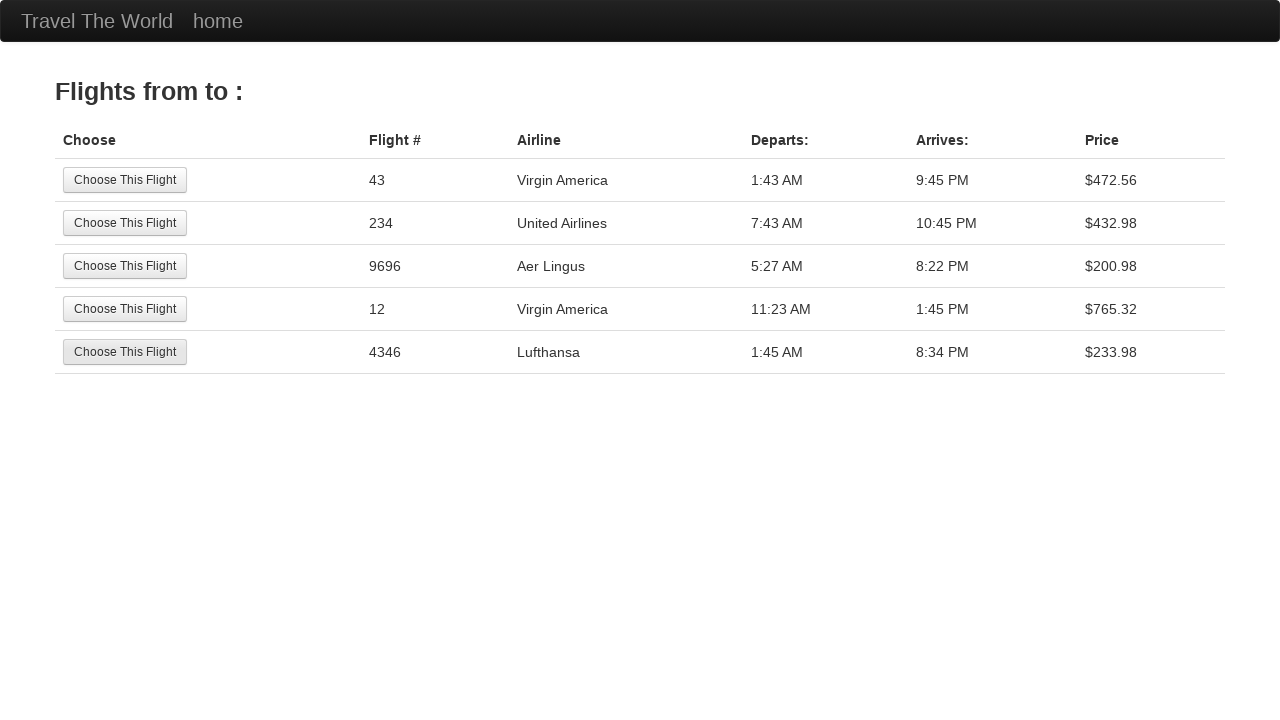

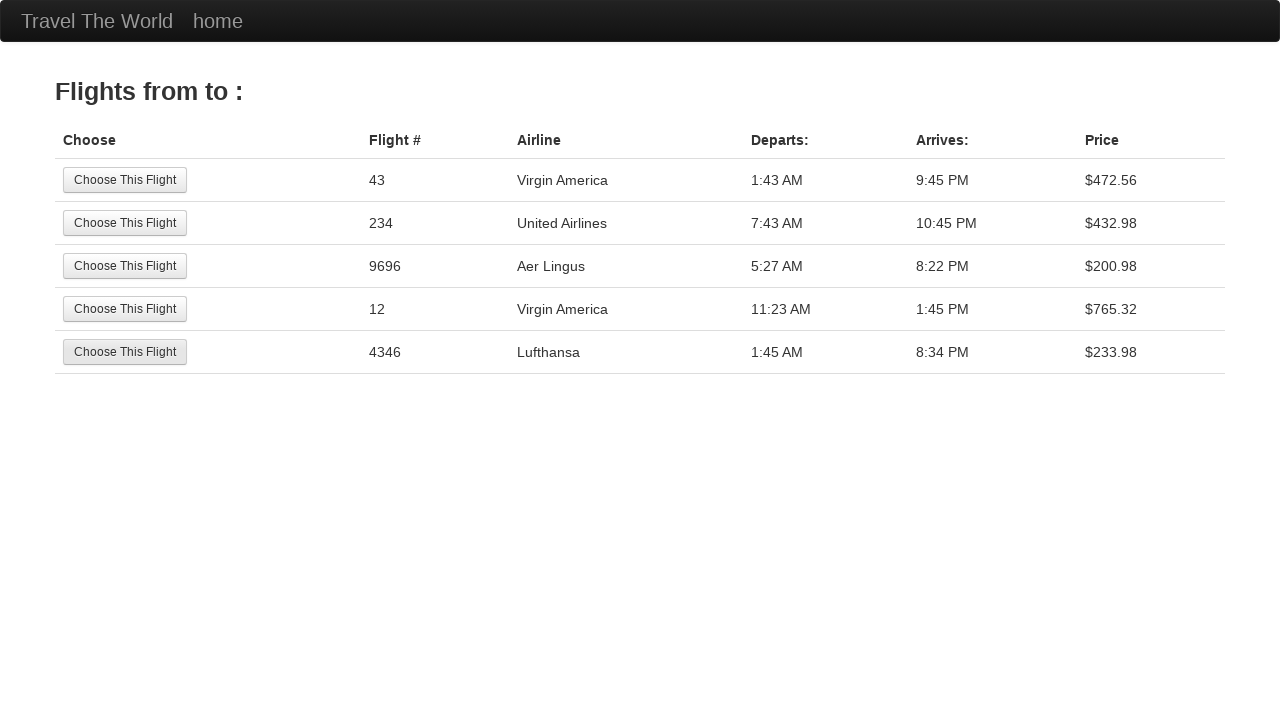